Tests browser confirm box alert functionality by clicking a button to trigger a confirmation dialog, accepting the alert, and verifying the success message is displayed.

Starting URL: https://www.hyrtutorials.com/p/alertsdemo.html

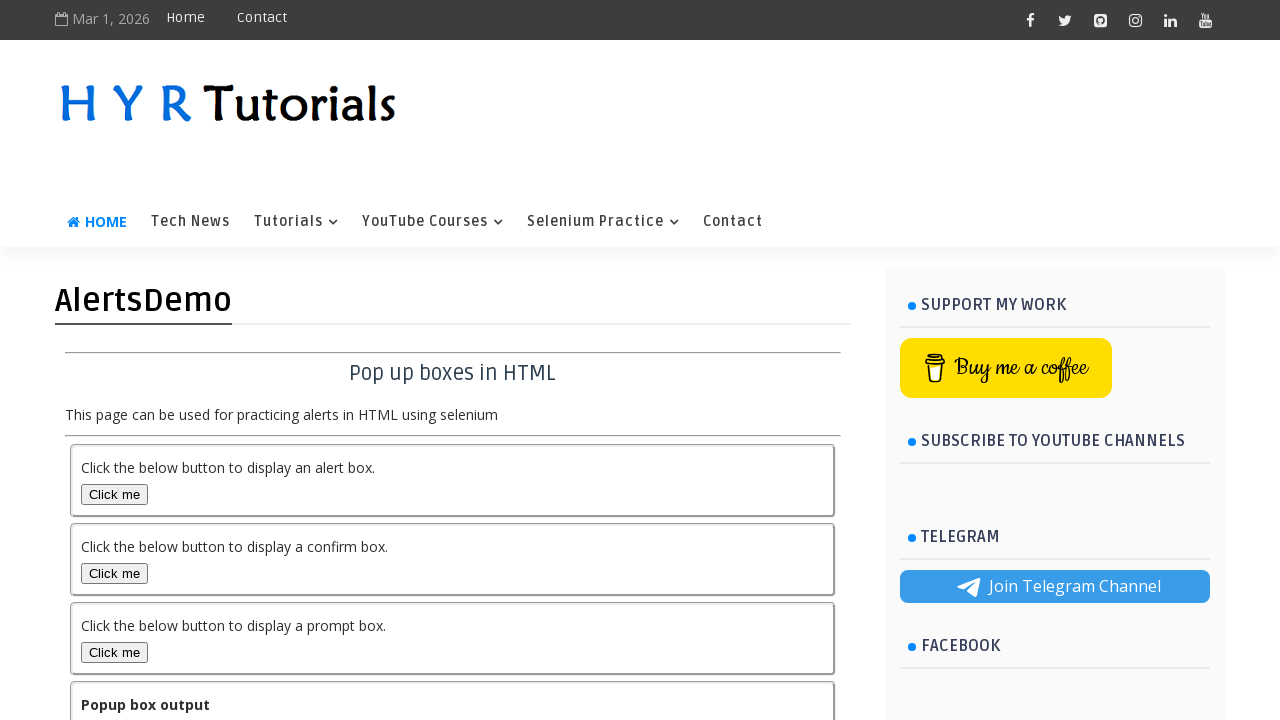

Navigated to alerts demo page
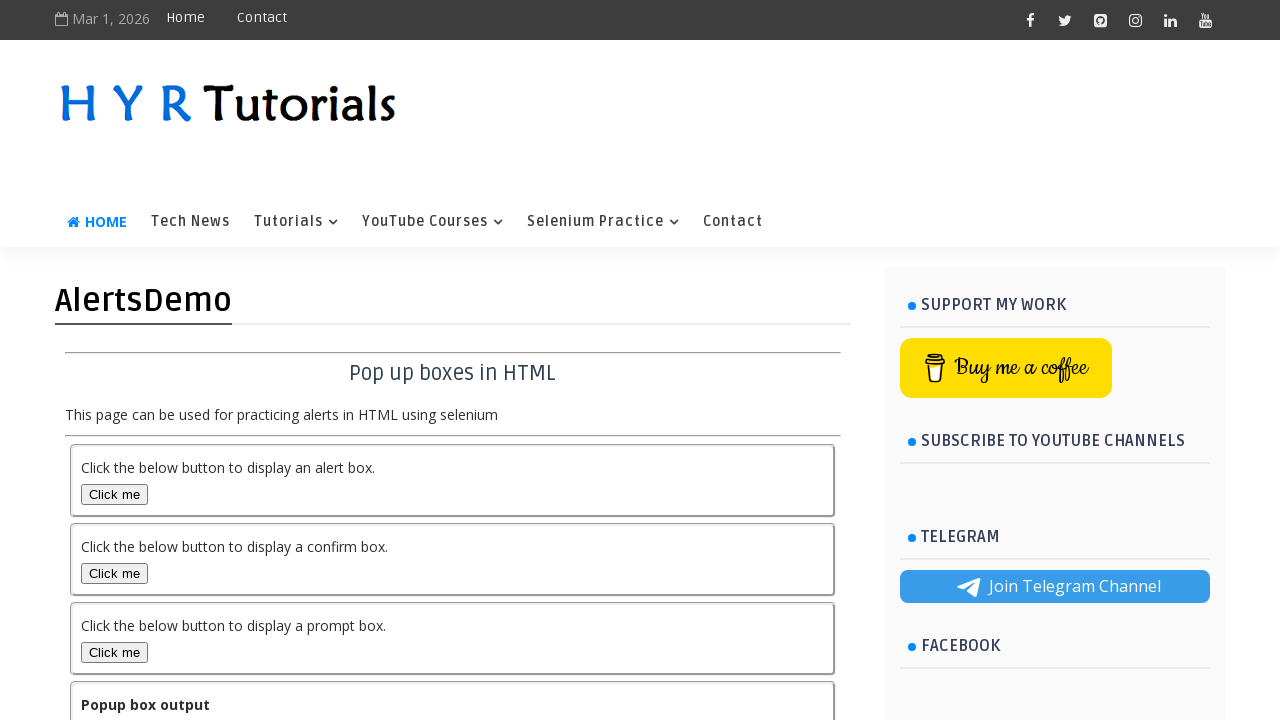

Clicked confirm box button to trigger alert at (114, 573) on button#confirmBox
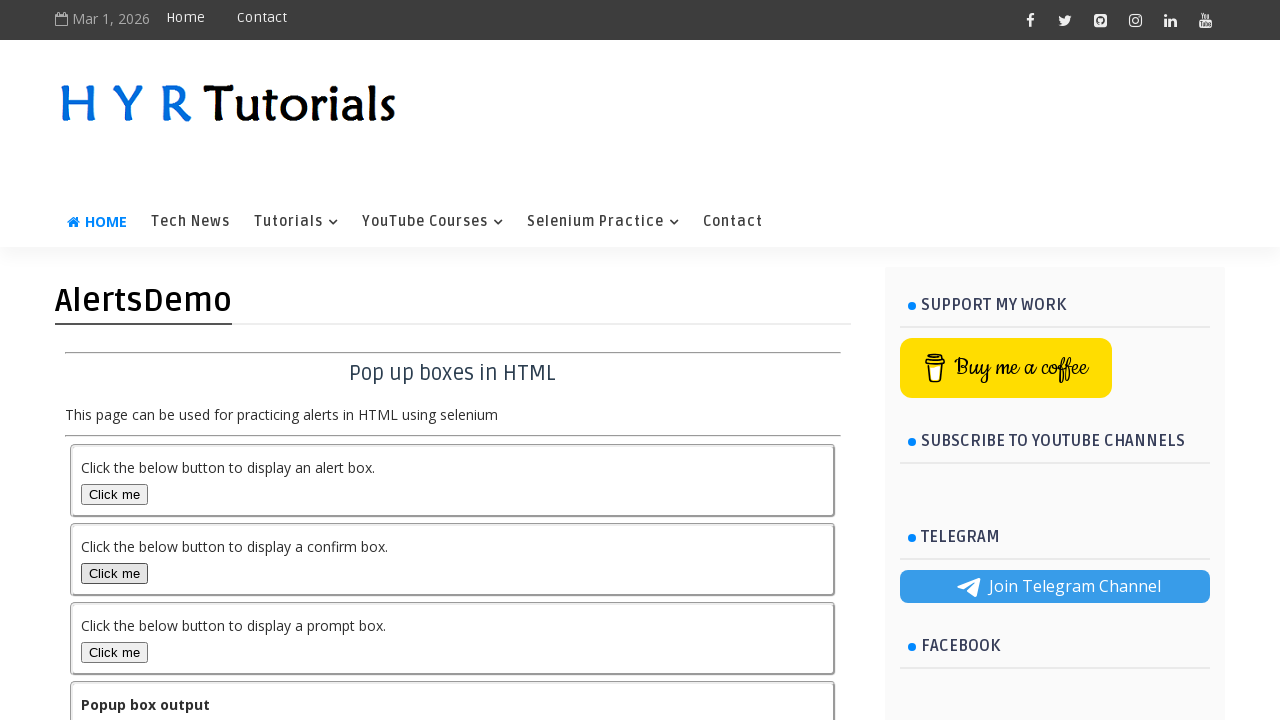

Set up dialog handler to accept confirmation
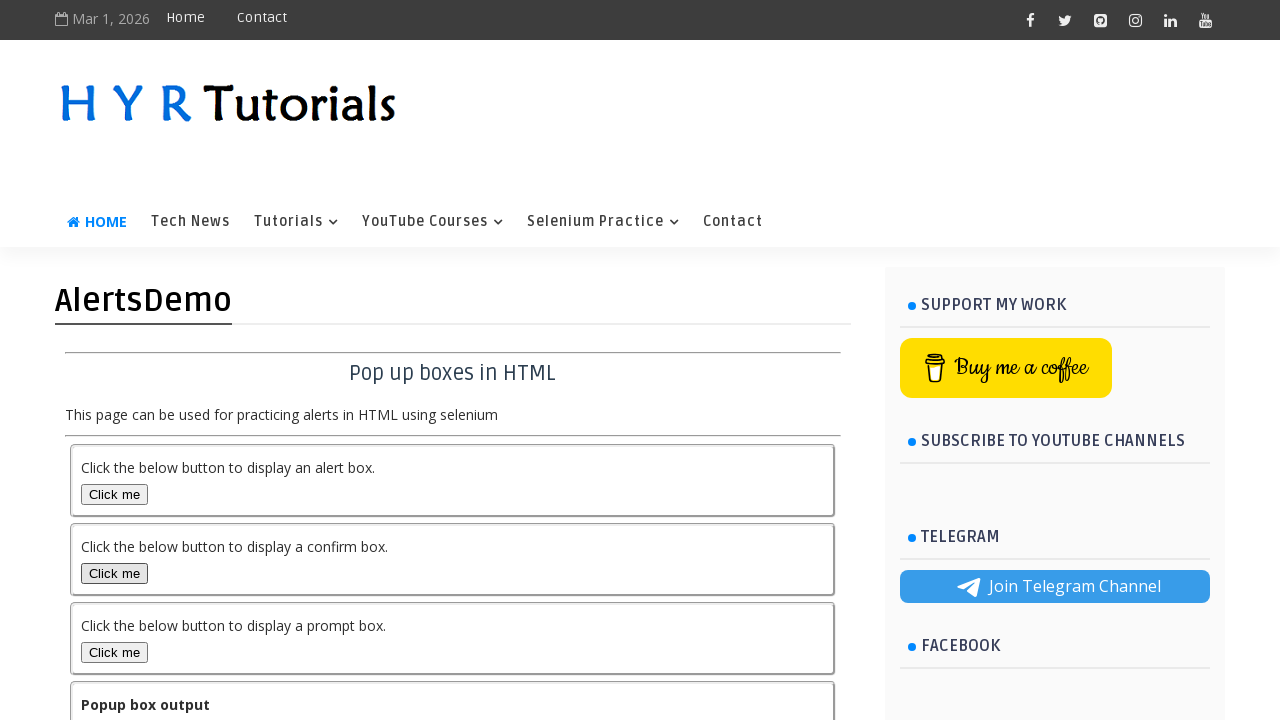

Clicked confirm box button again to trigger alert with handler active at (114, 573) on button#confirmBox
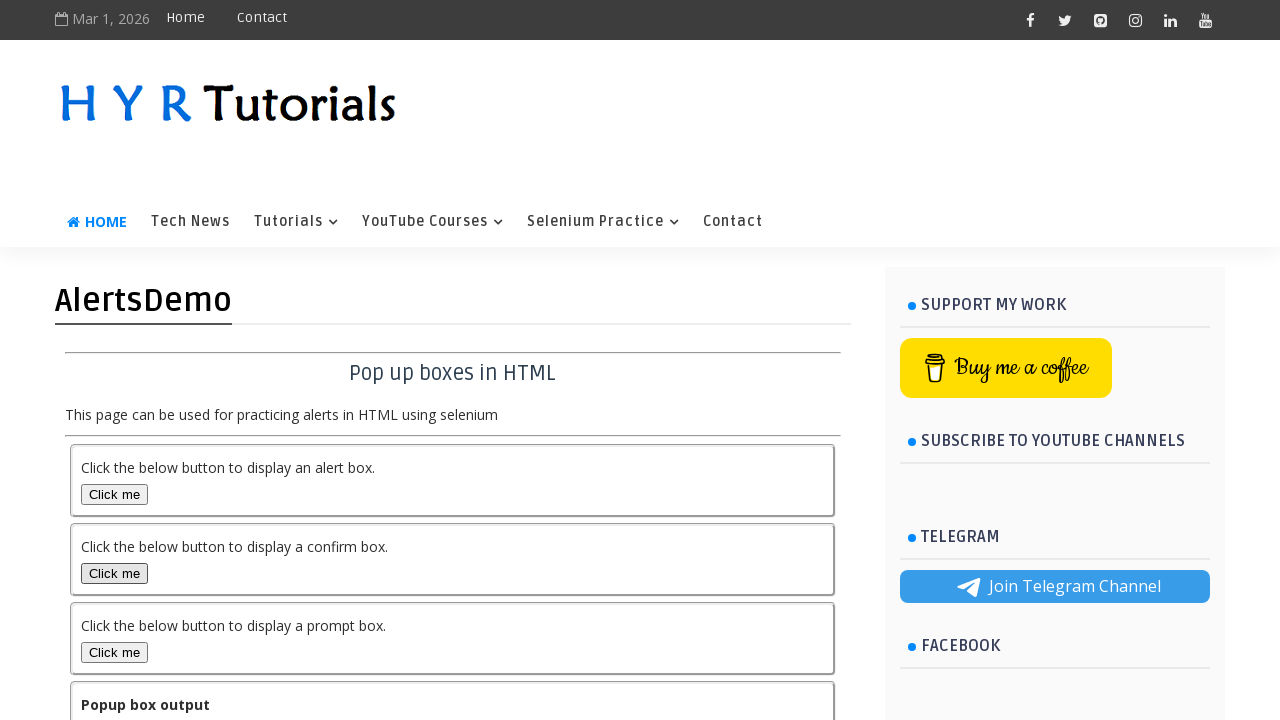

Confirmed success message 'You pressed OK in confirmation popup' is displayed
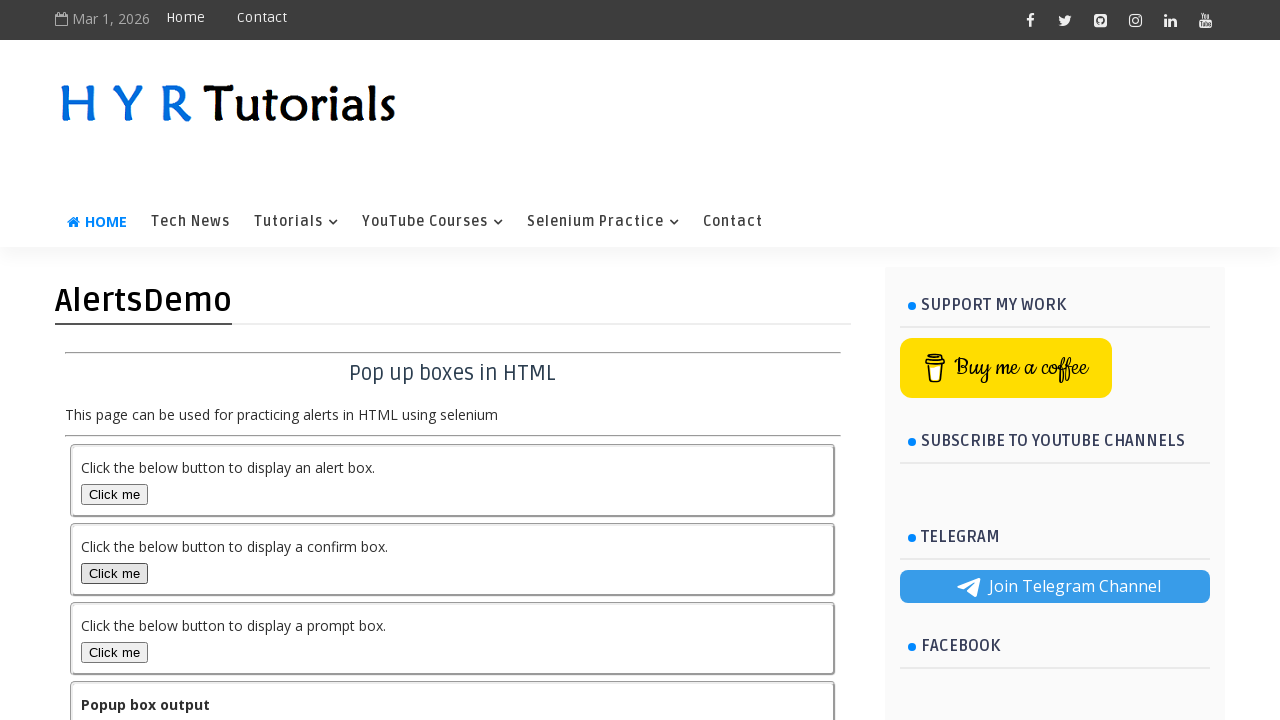

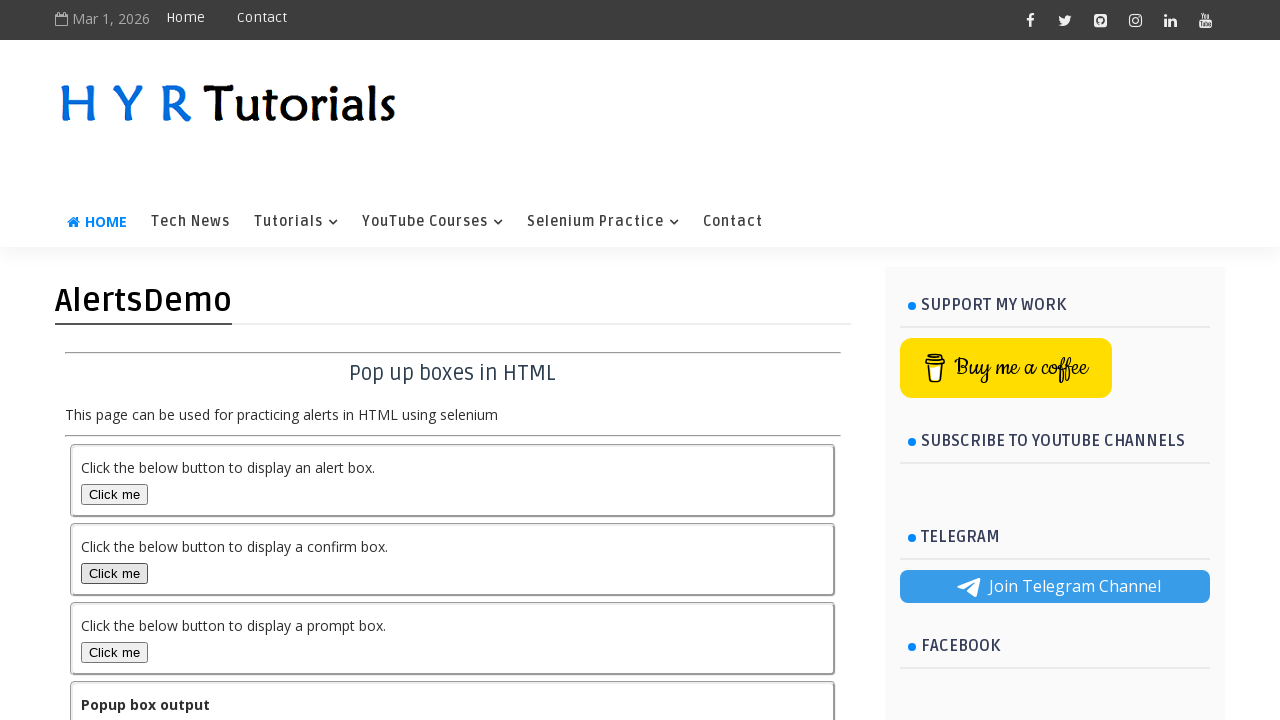